Tests scrolling functionality by scrolling down to a specific element using Actions moveToElement, then scrolling back up using PAGE_UP keys

Starting URL: https://practice.cydeo.com/

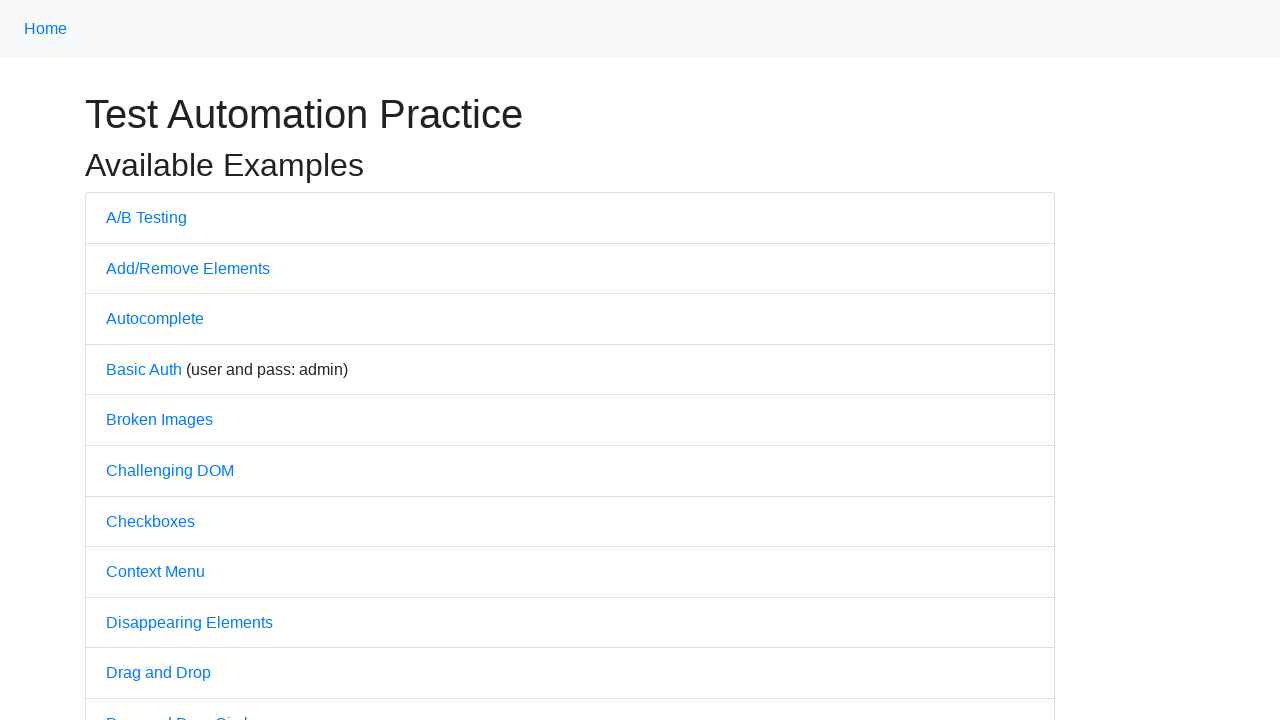

Navigated to https://practice.cydeo.com/
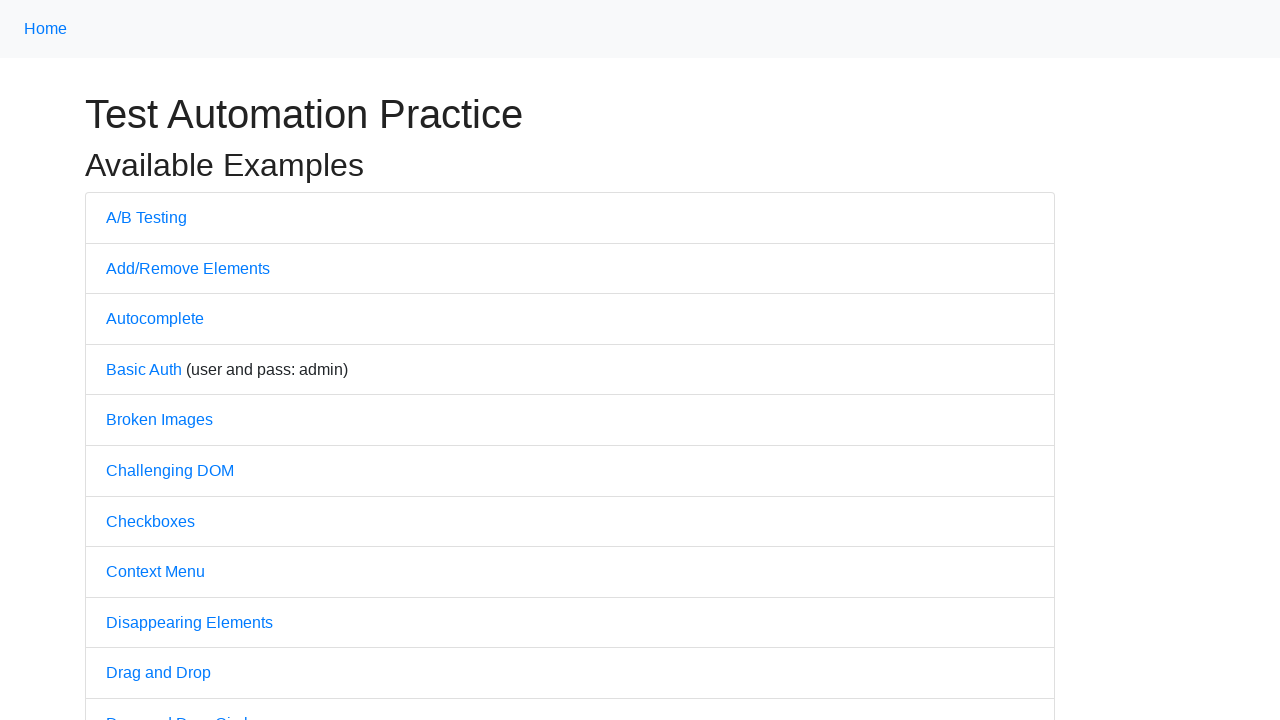

Located CYDEO link element
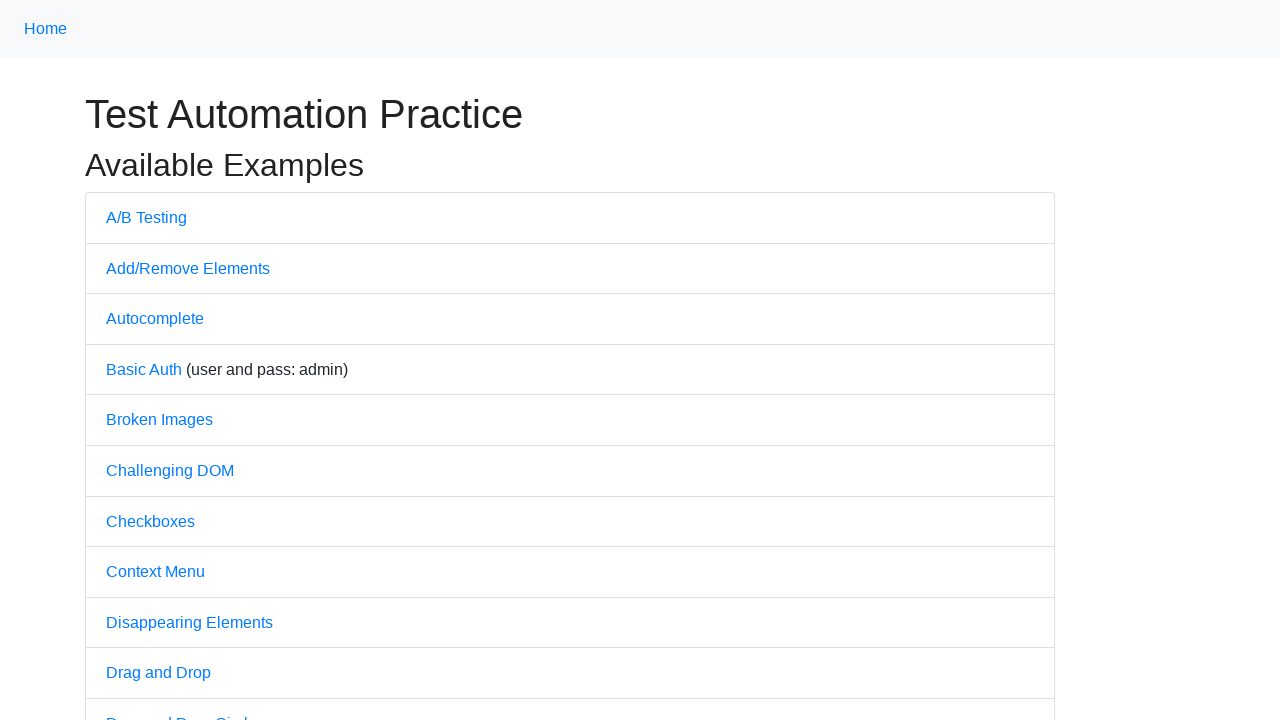

Scrolled down to CYDEO link element
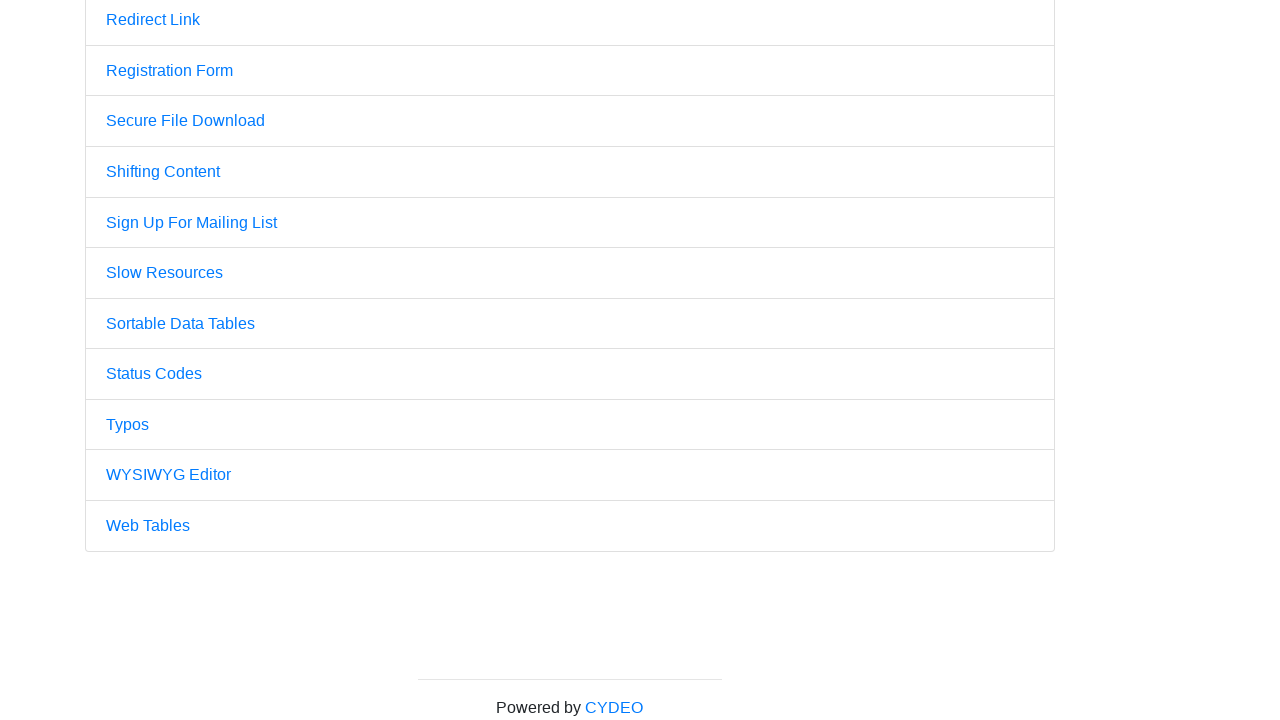

Pressed PageUp key to scroll up
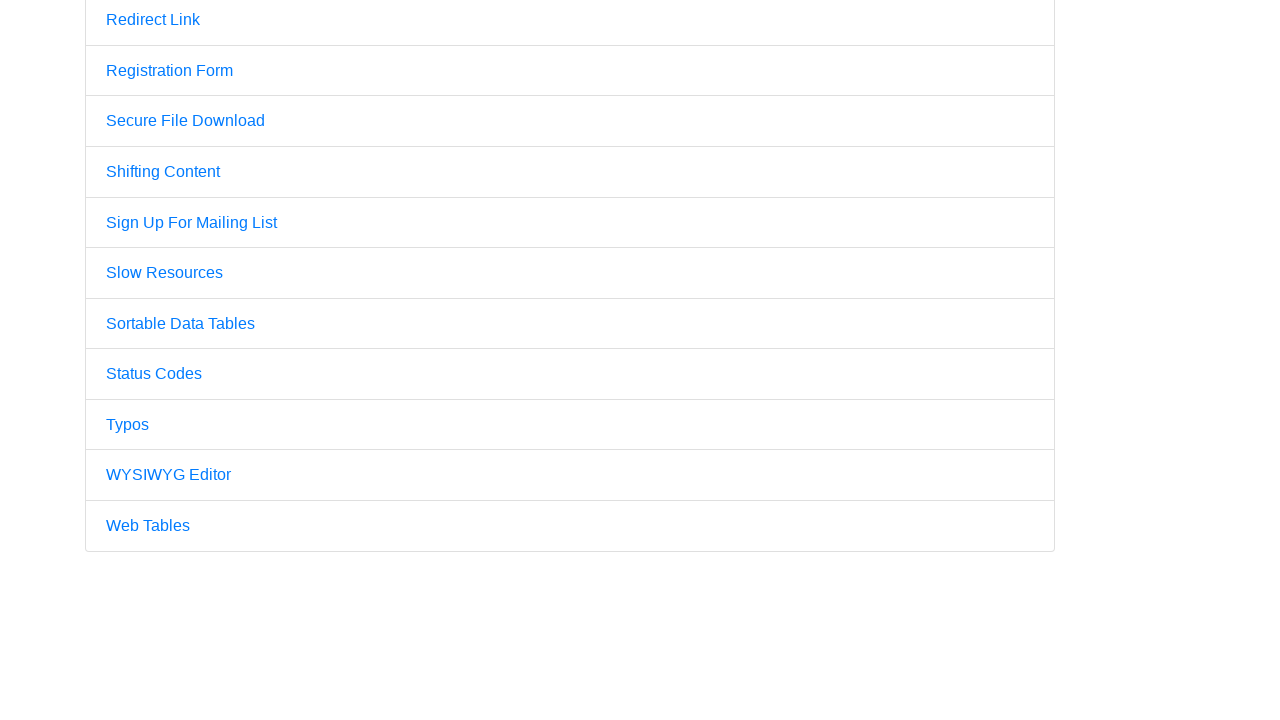

Pressed PageUp key again to scroll up further
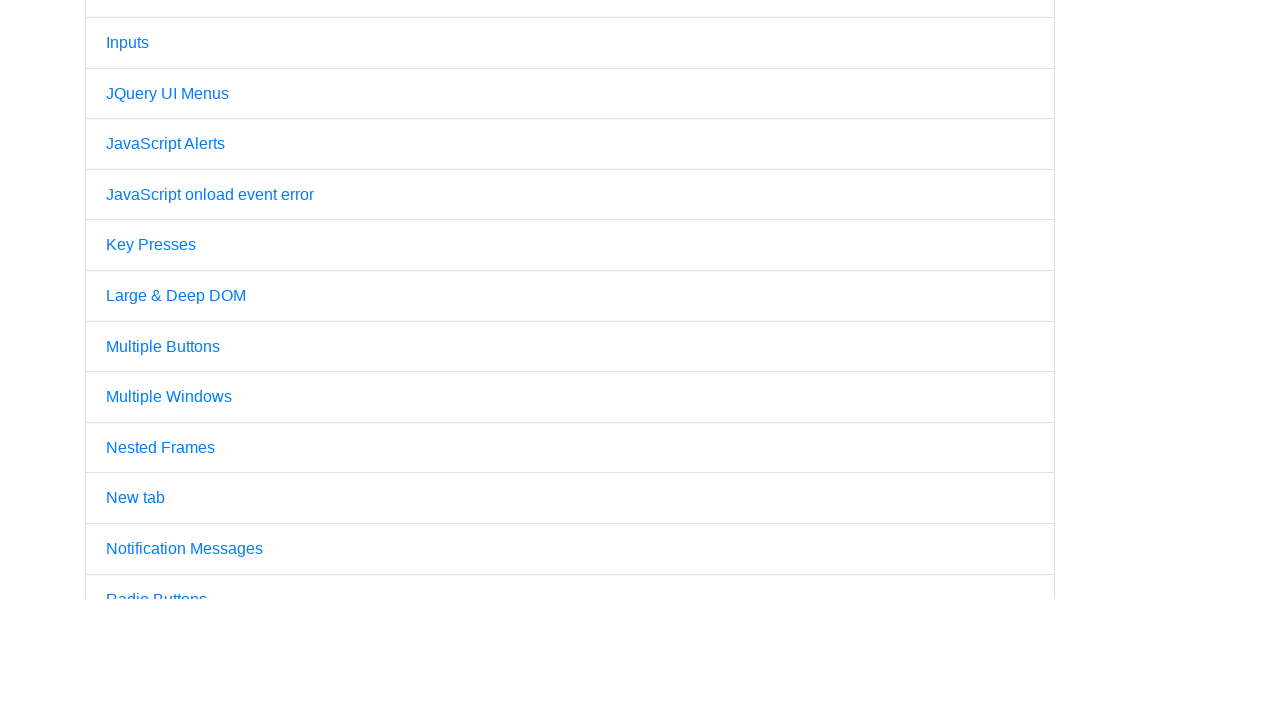

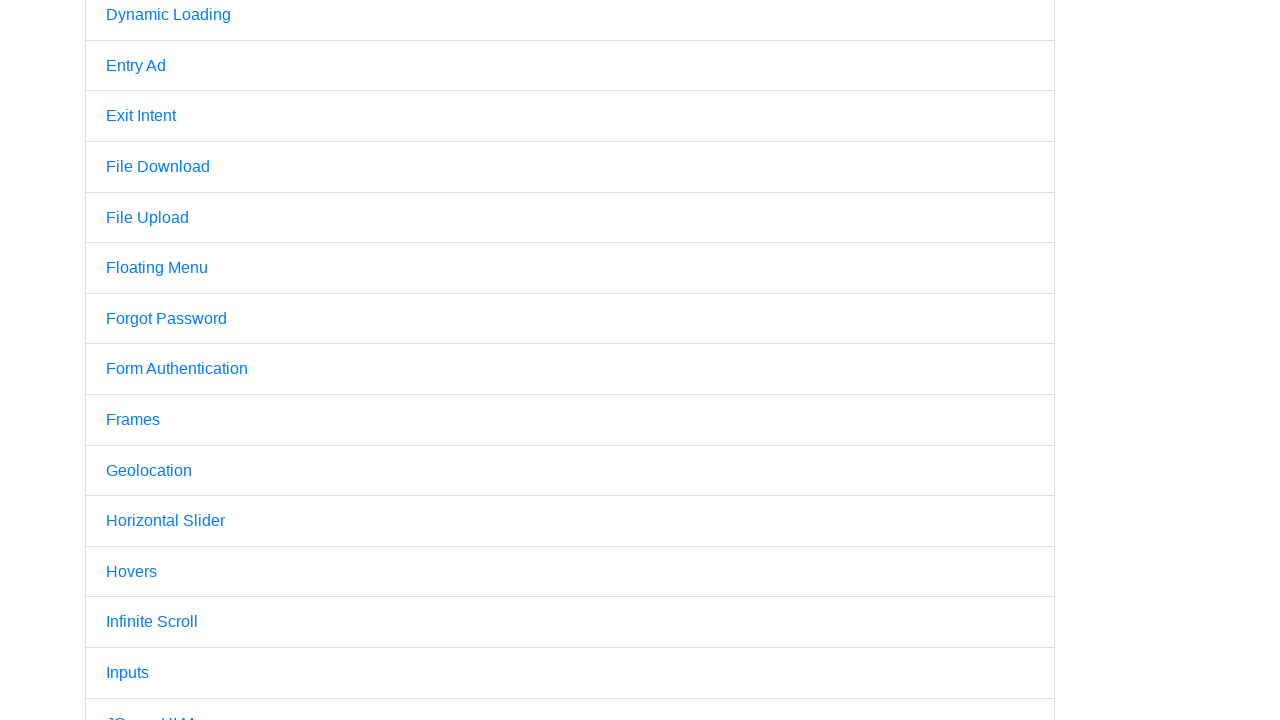